Tests confirmation alert dialog functionality by clicking show button, dismissing the alert, and verifying the acknowledgement message

Starting URL: https://www.leafground.com/alert.xhtml

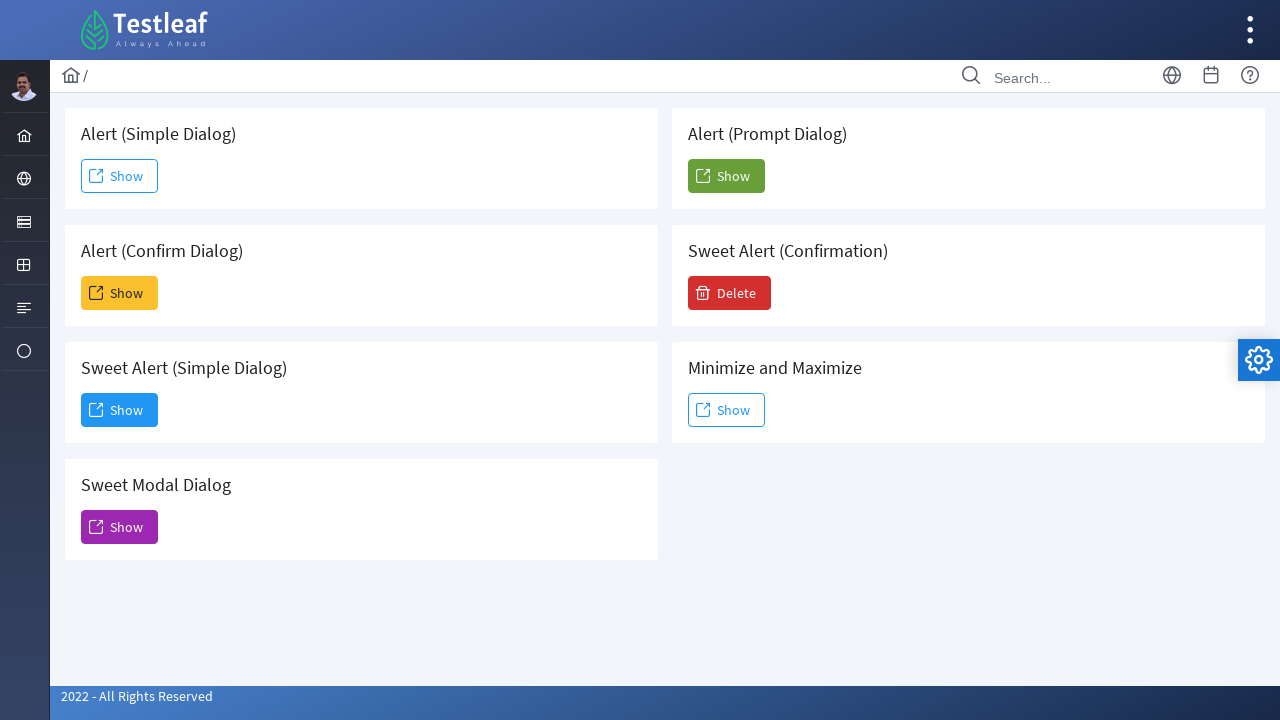

Clicked Show button for confirmation dialog at (120, 293) on xpath=(//span[text()='Show'])[2]
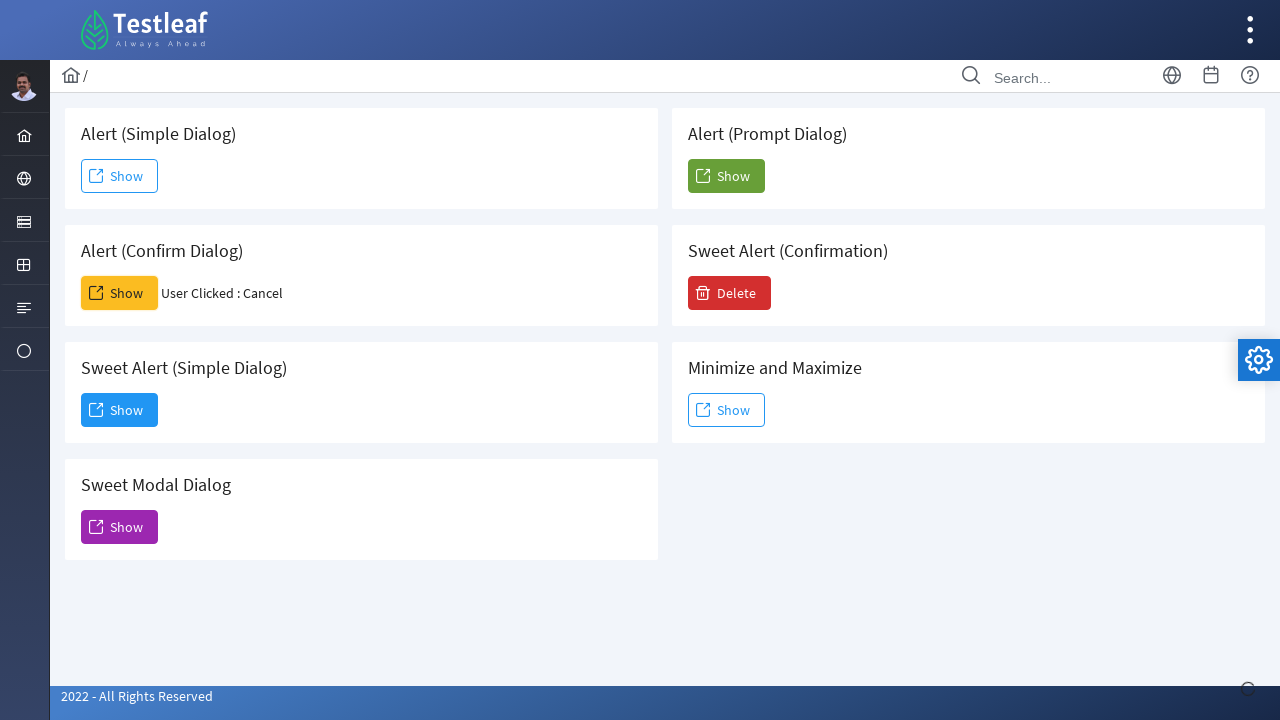

Set up dialog handler to dismiss confirmation alert
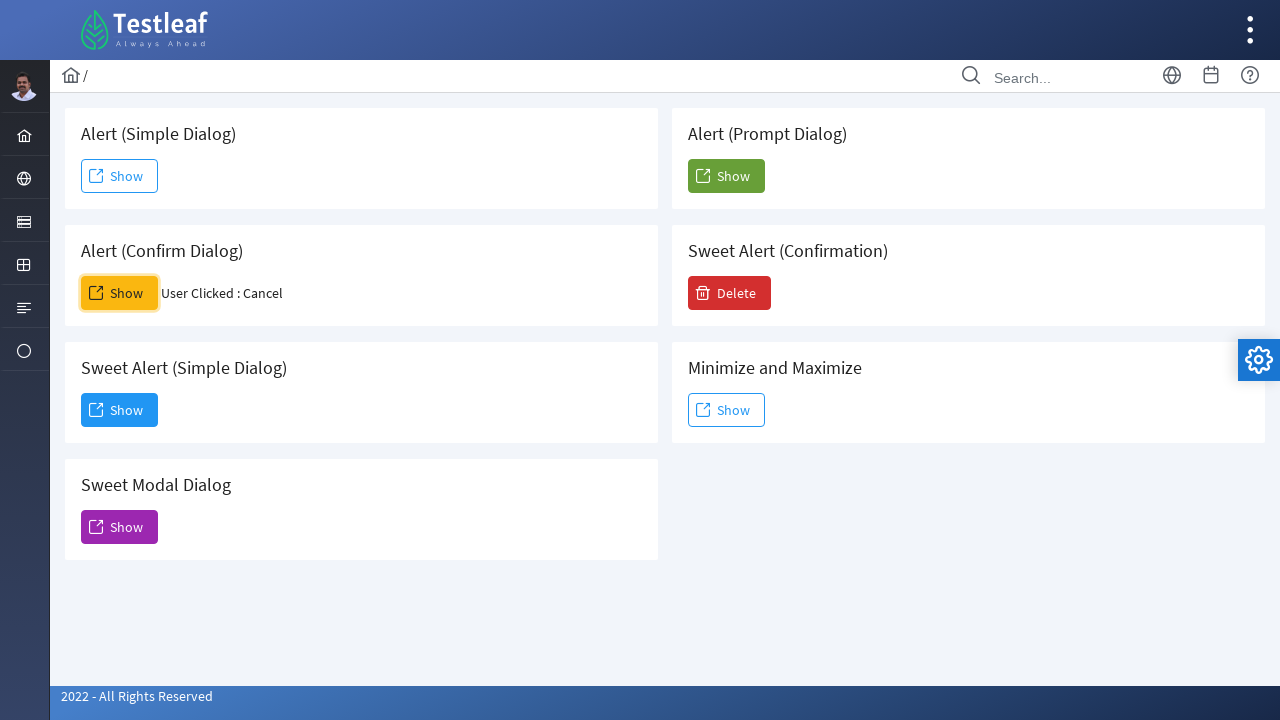

Acknowledgement message appeared after dismissing alert
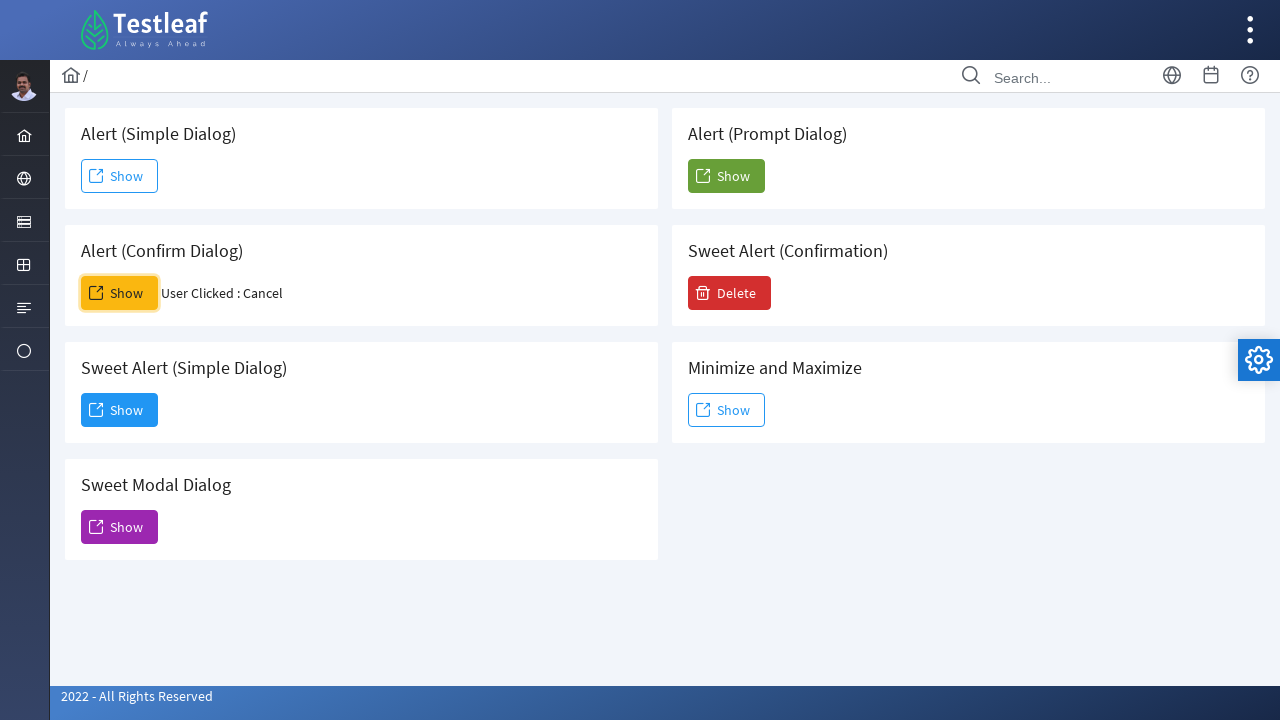

Retrieved acknowledgement message: User Clicked : Cancel
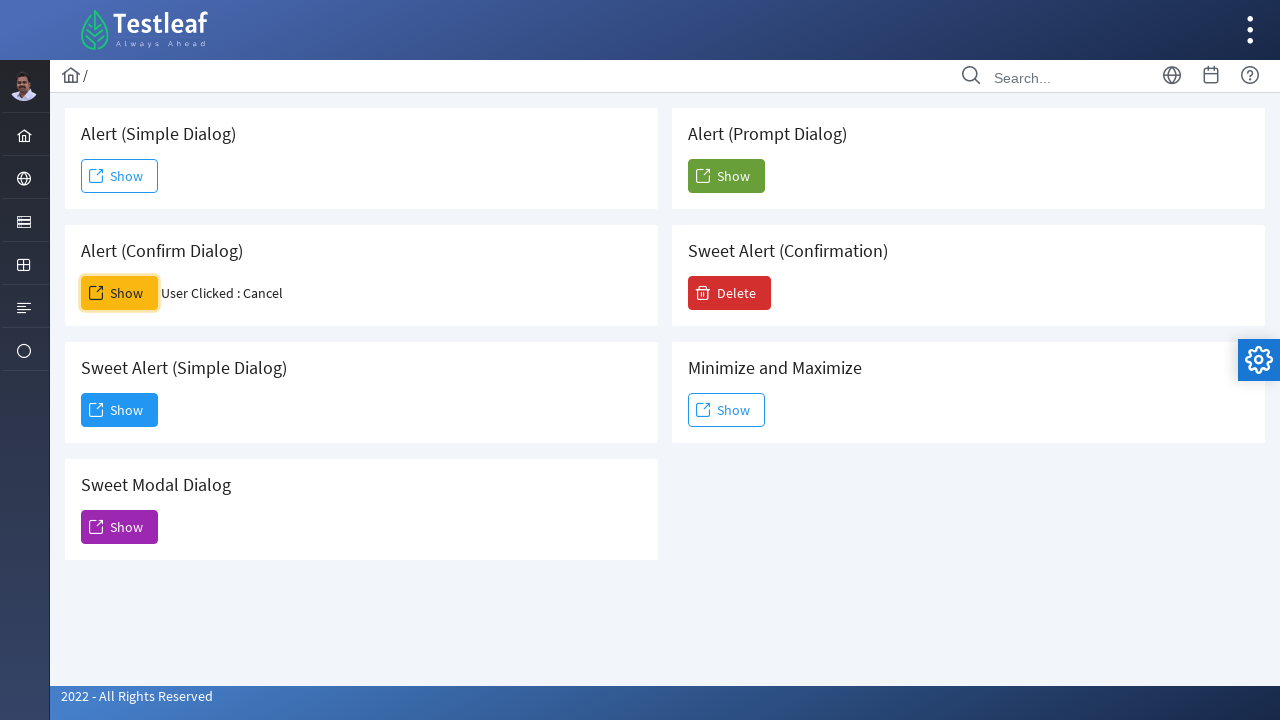

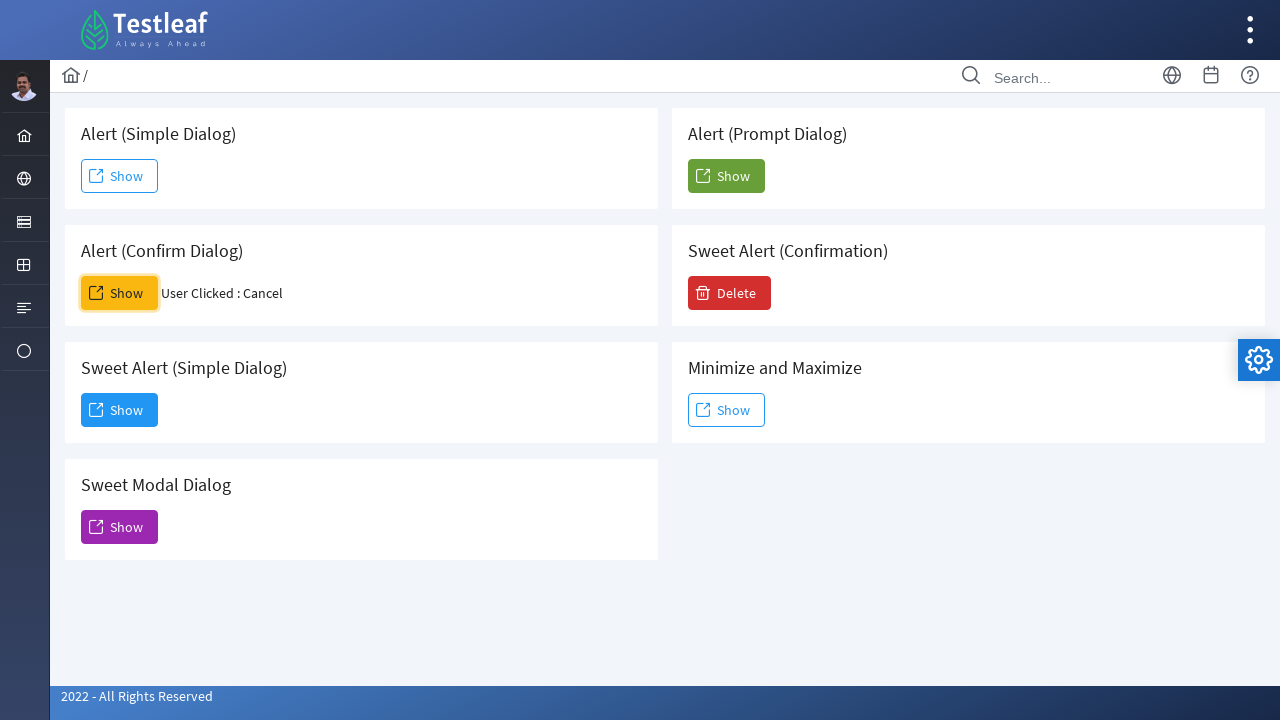